Tests browser window handling by opening multiple new tabs and windows through button clicks

Starting URL: https://demoqa.com/browser-windows

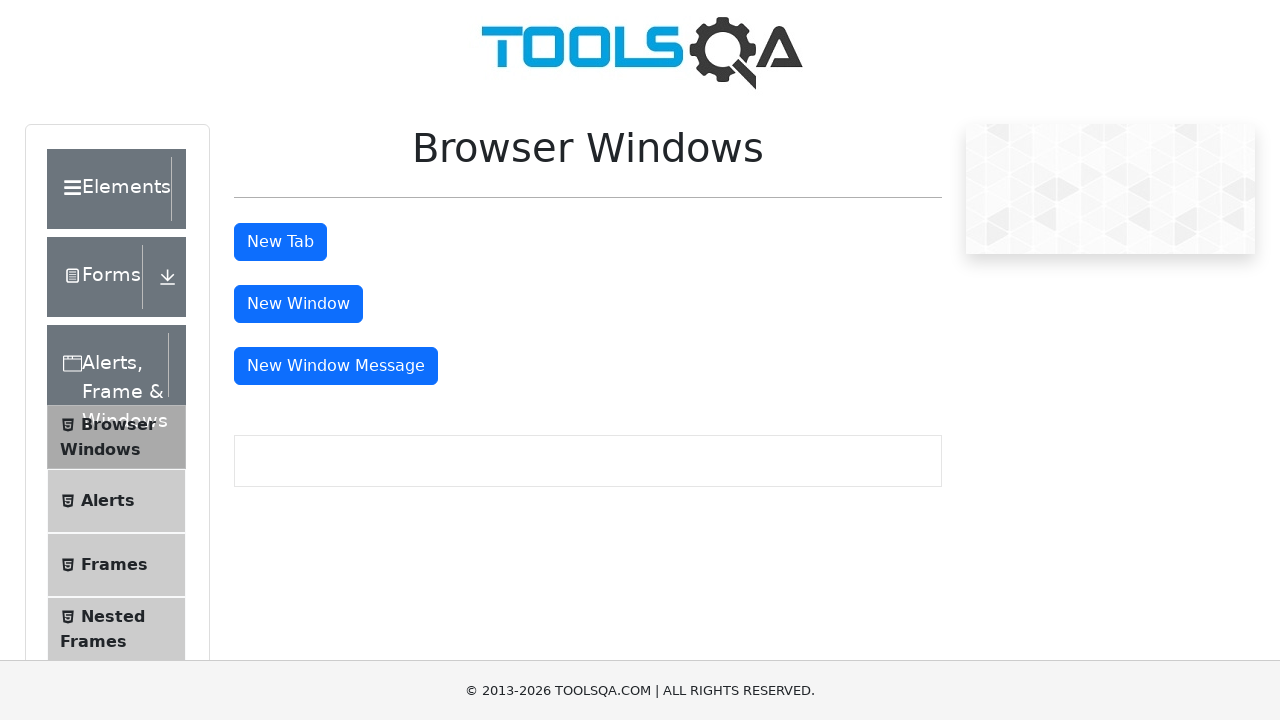

Clicked button to open new tab at (280, 242) on #tabButton
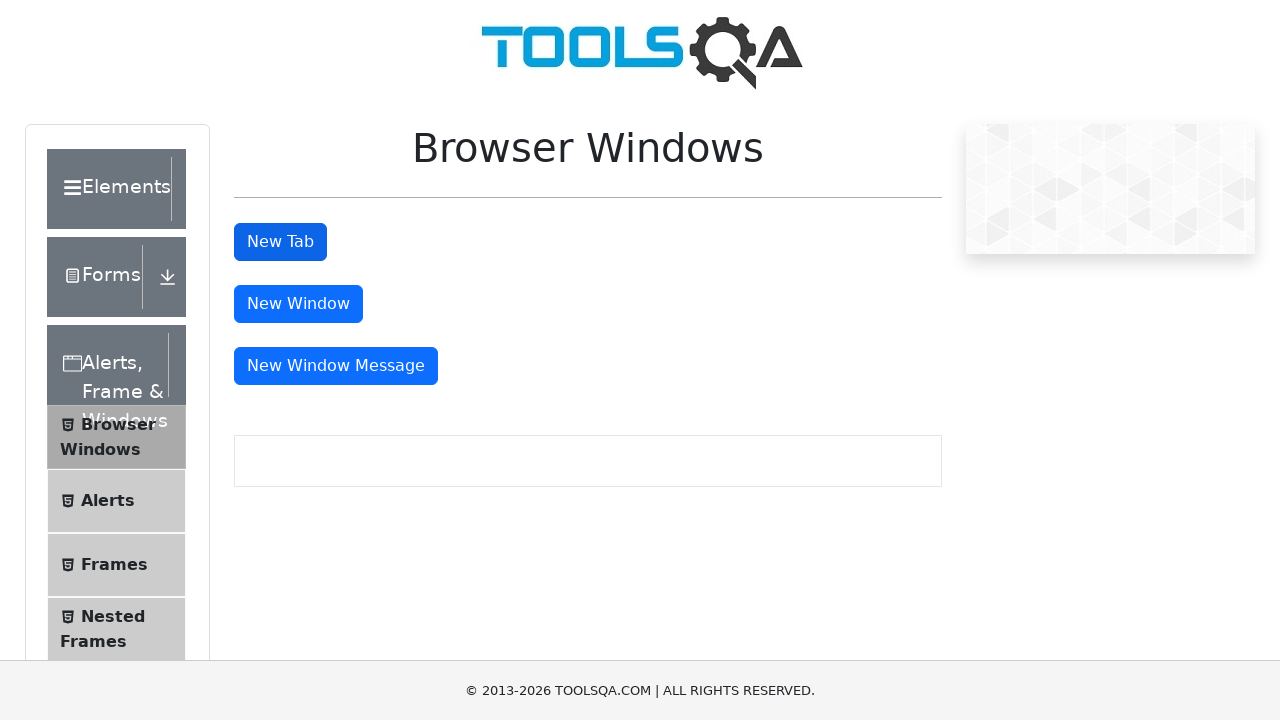

Clicked button to open new window at (298, 304) on #windowButton
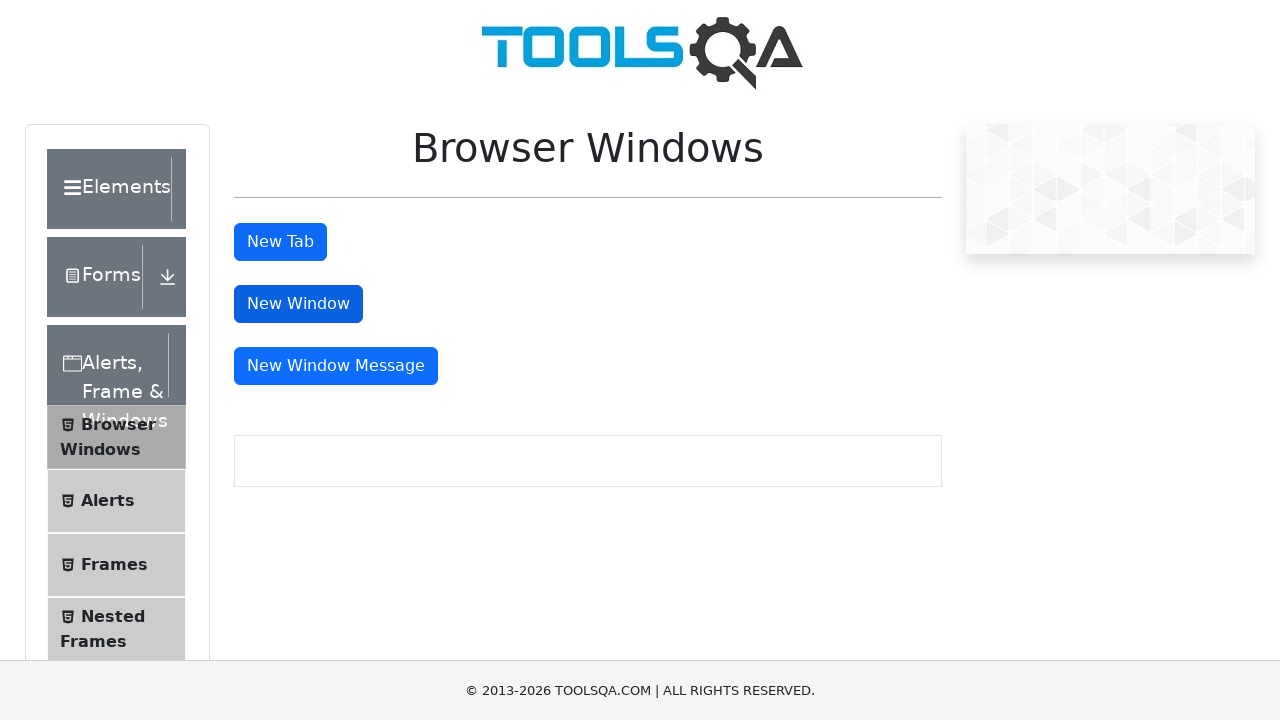

Clicked button to open new message window at (336, 366) on #messageWindowButton
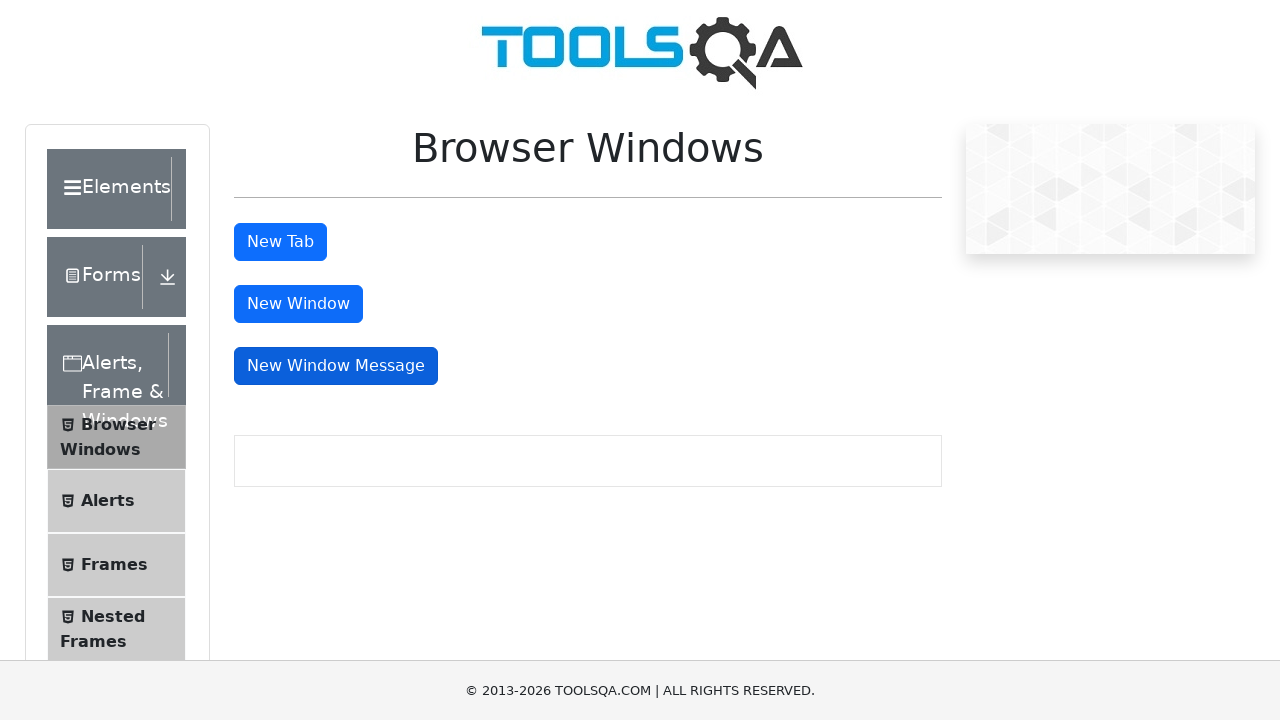

Retrieved all window contexts (pages)
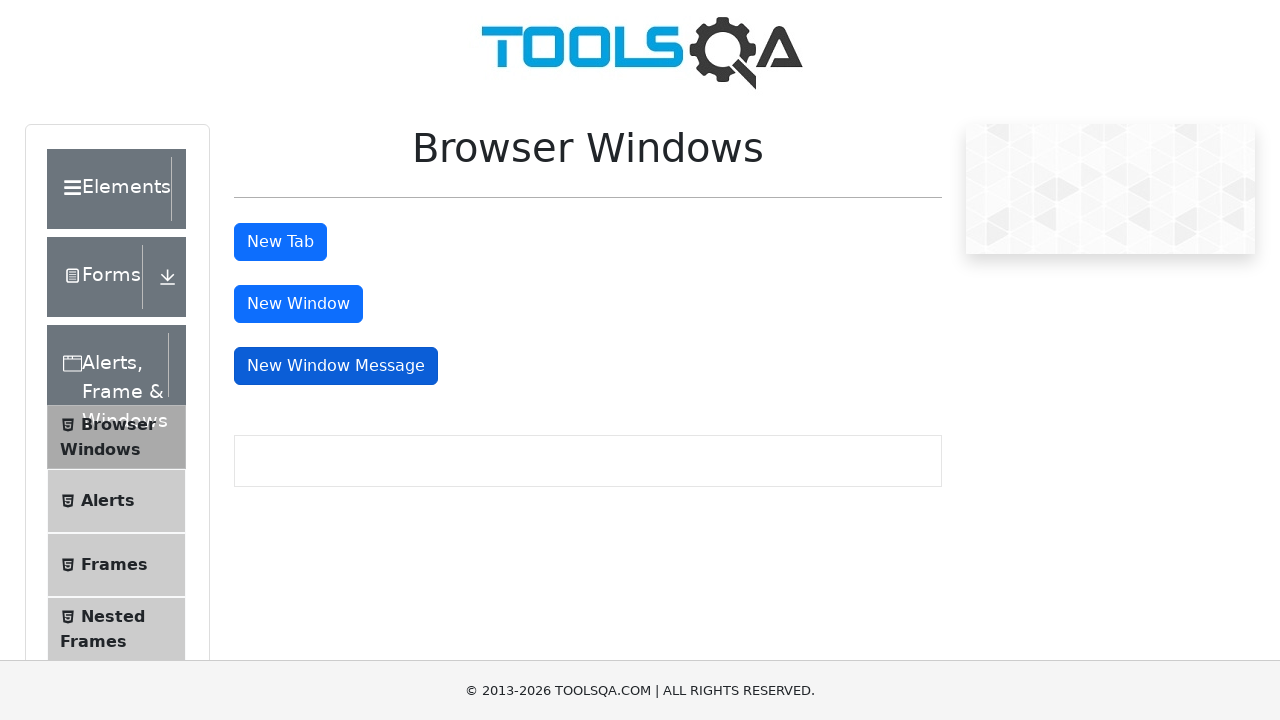

Printed title of opened window/tab: demosite
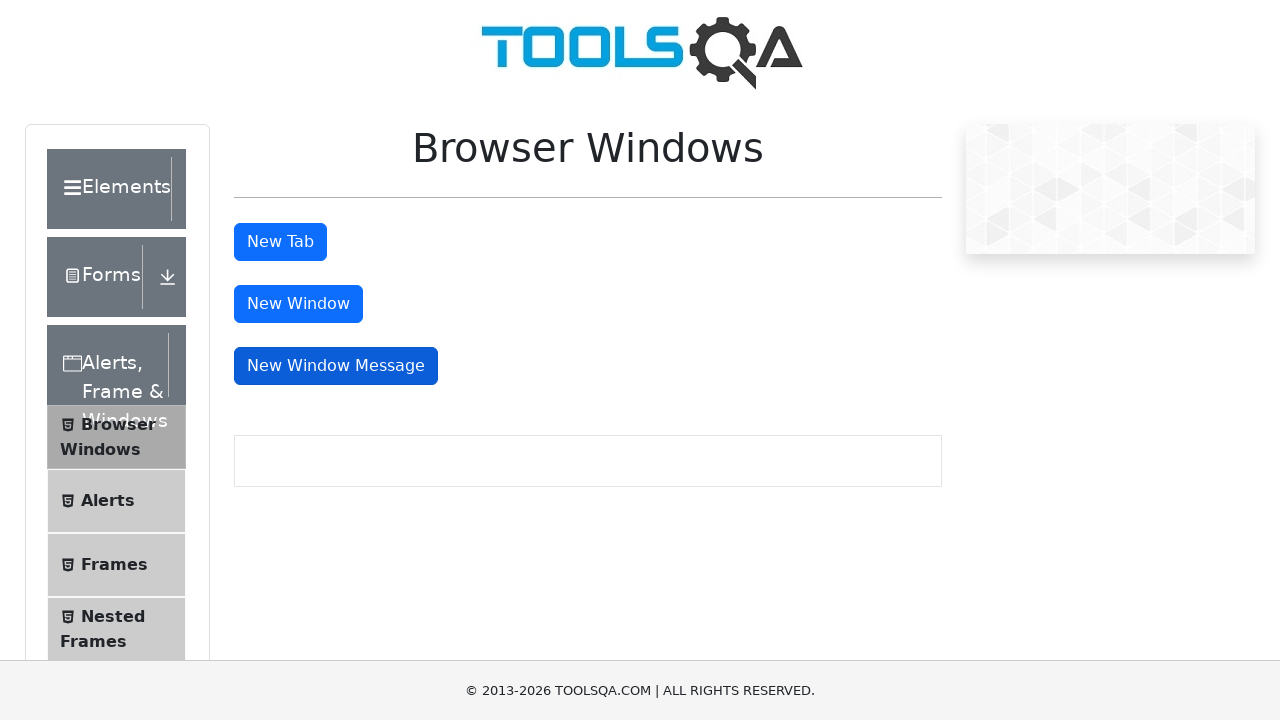

Printed title of opened window/tab: 
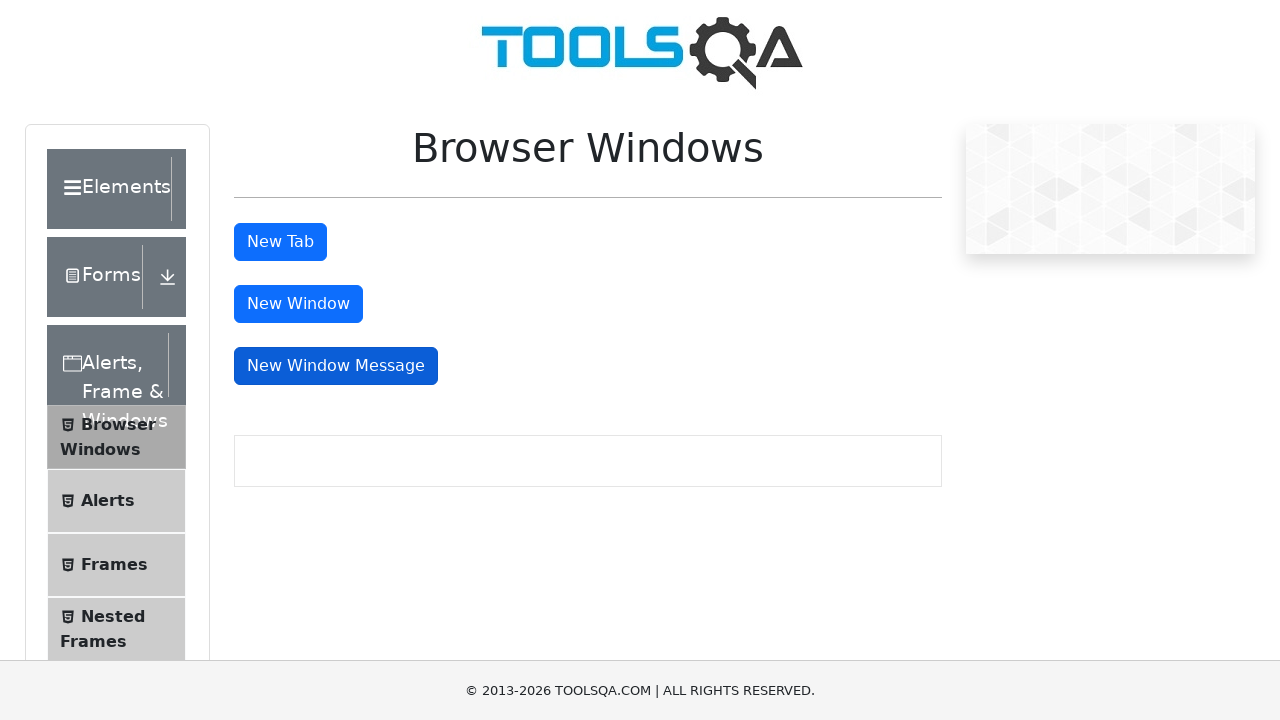

Printed title of opened window/tab: 
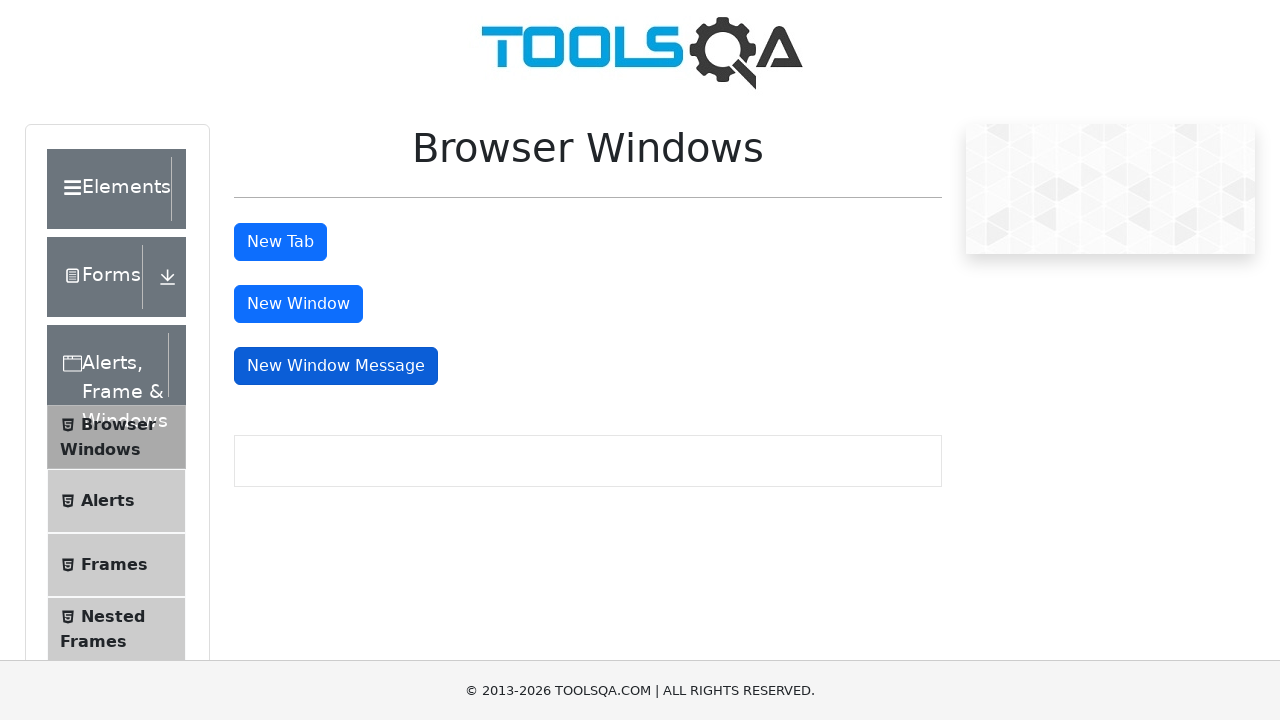

Printed title of opened window/tab: 
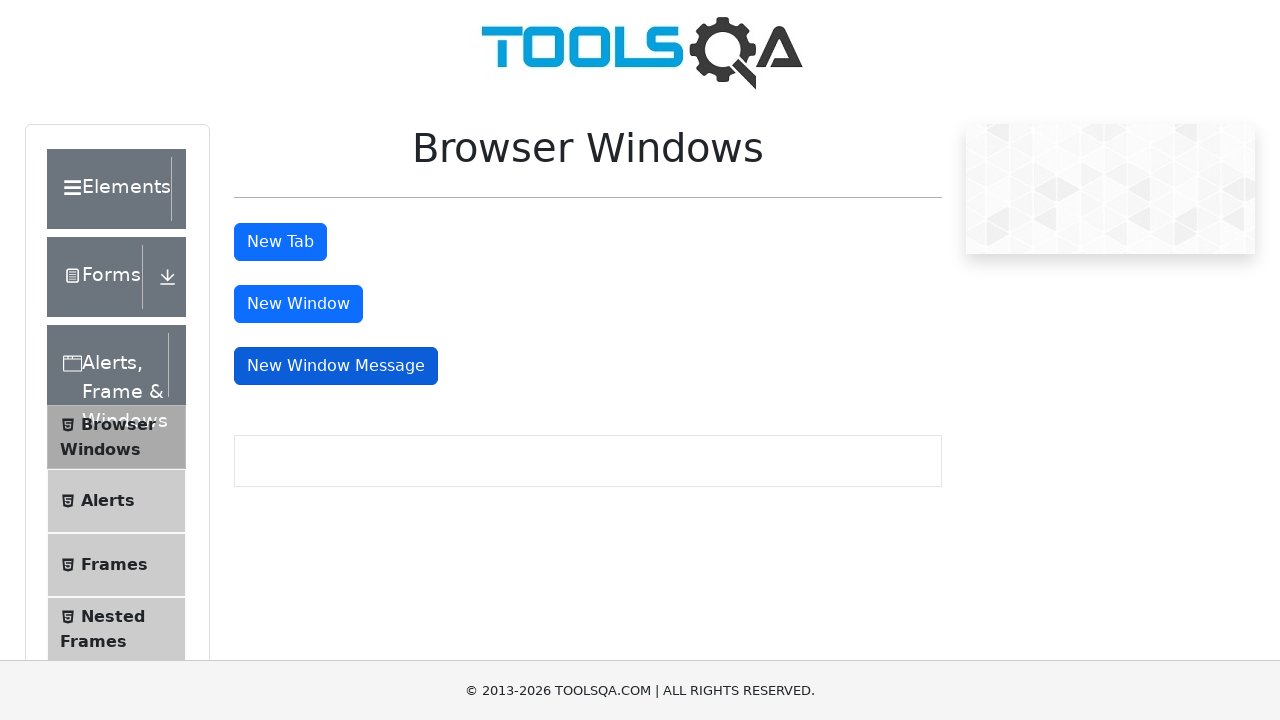

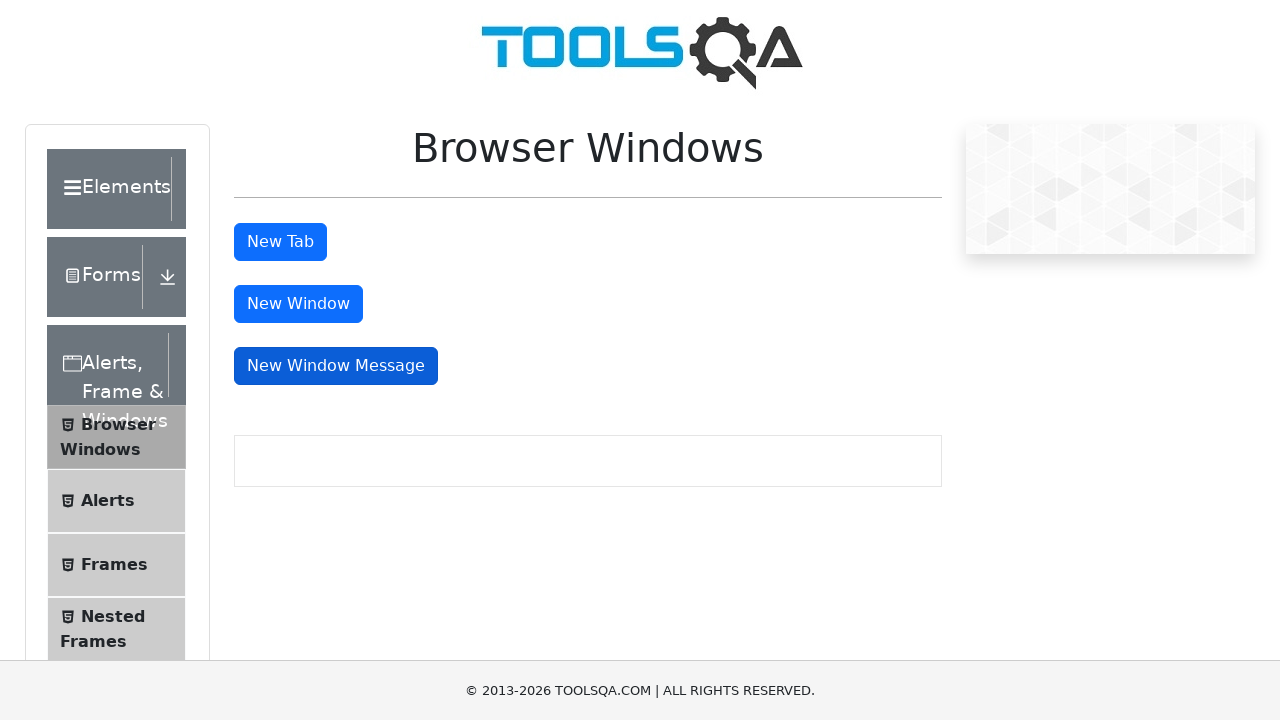